Tests table sorting by clicking the Due column header and verifying the column values are sorted in ascending order.

Starting URL: http://the-internet.herokuapp.com/tables

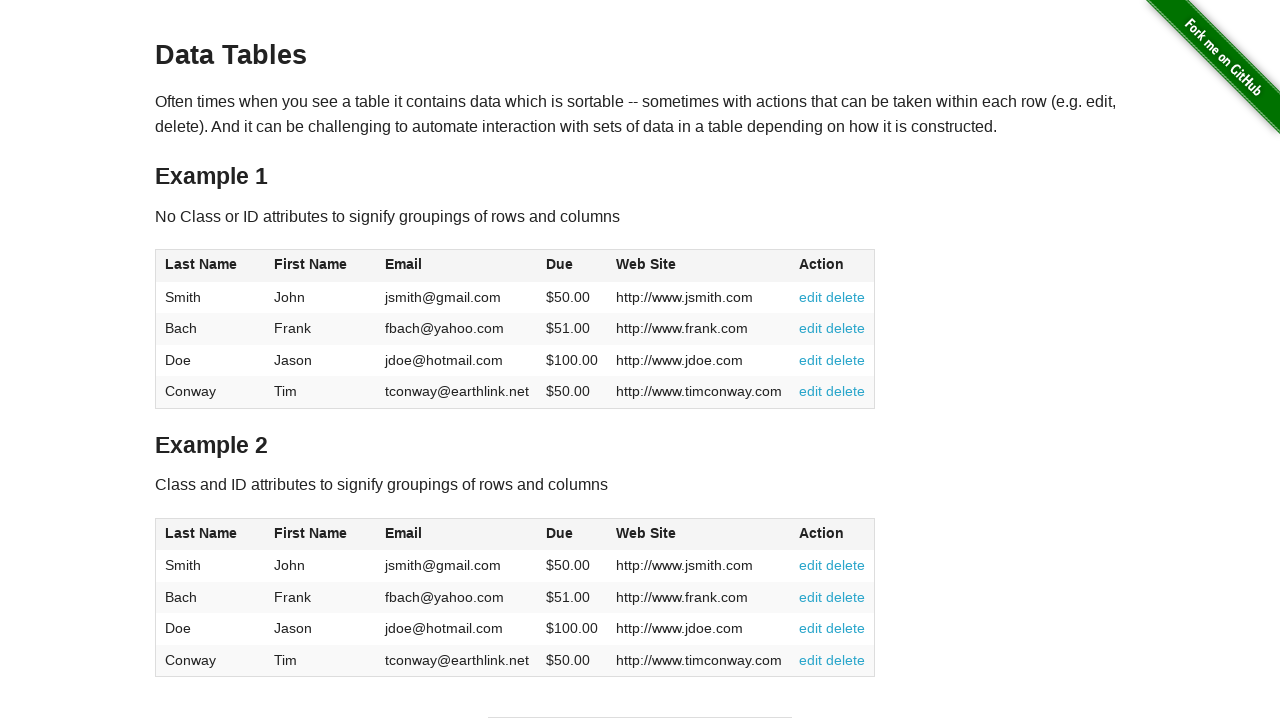

Clicked Due column header (4th column) to sort ascending at (572, 266) on #table1 thead tr th:nth-of-type(4)
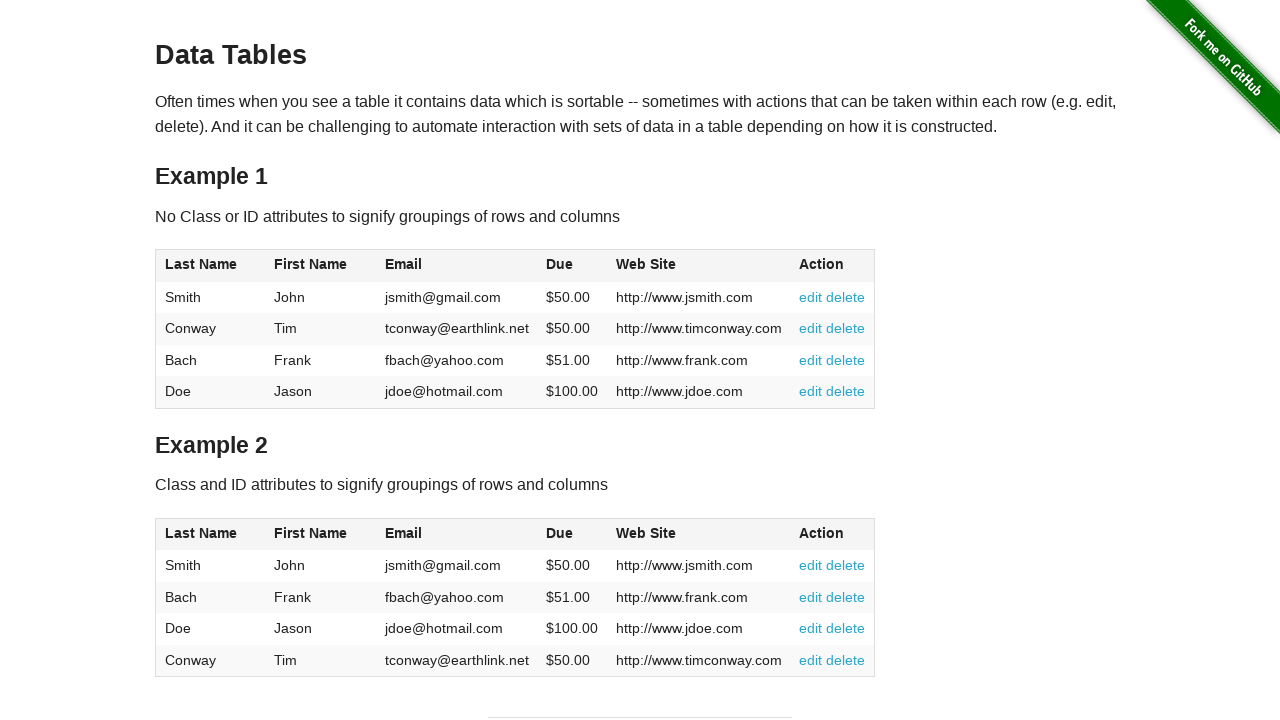

Verified Due column values are present after sorting
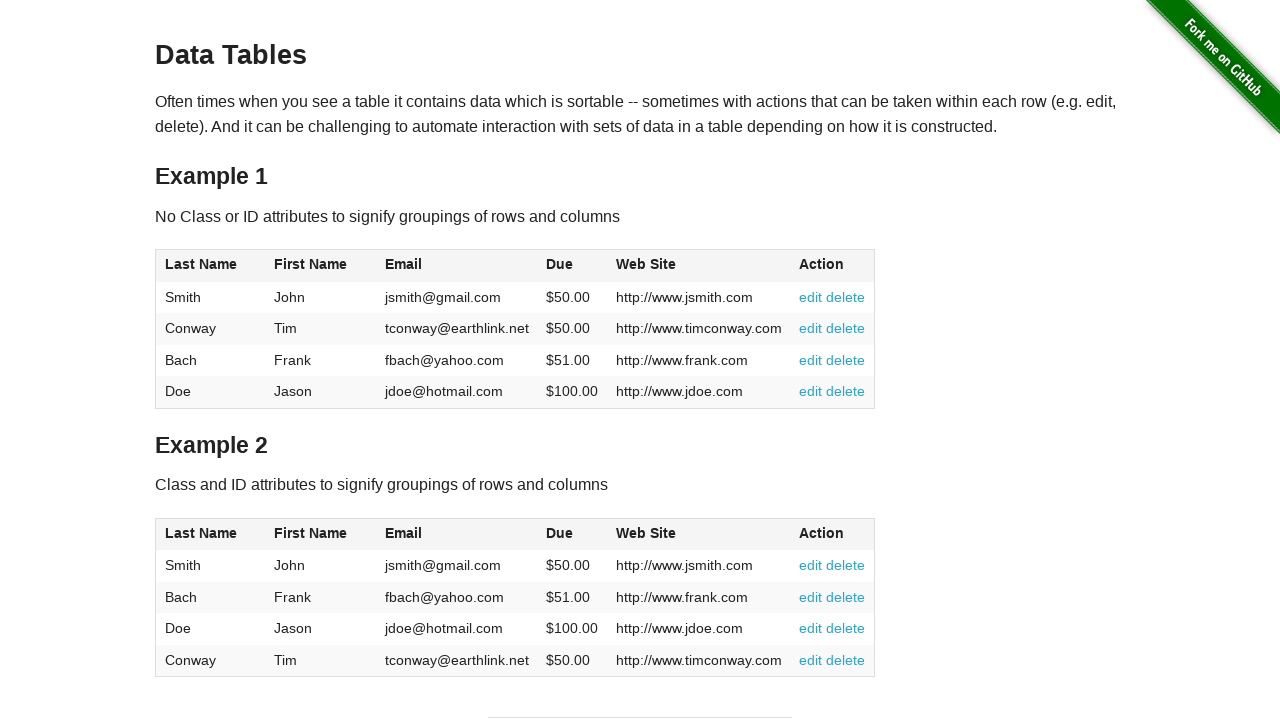

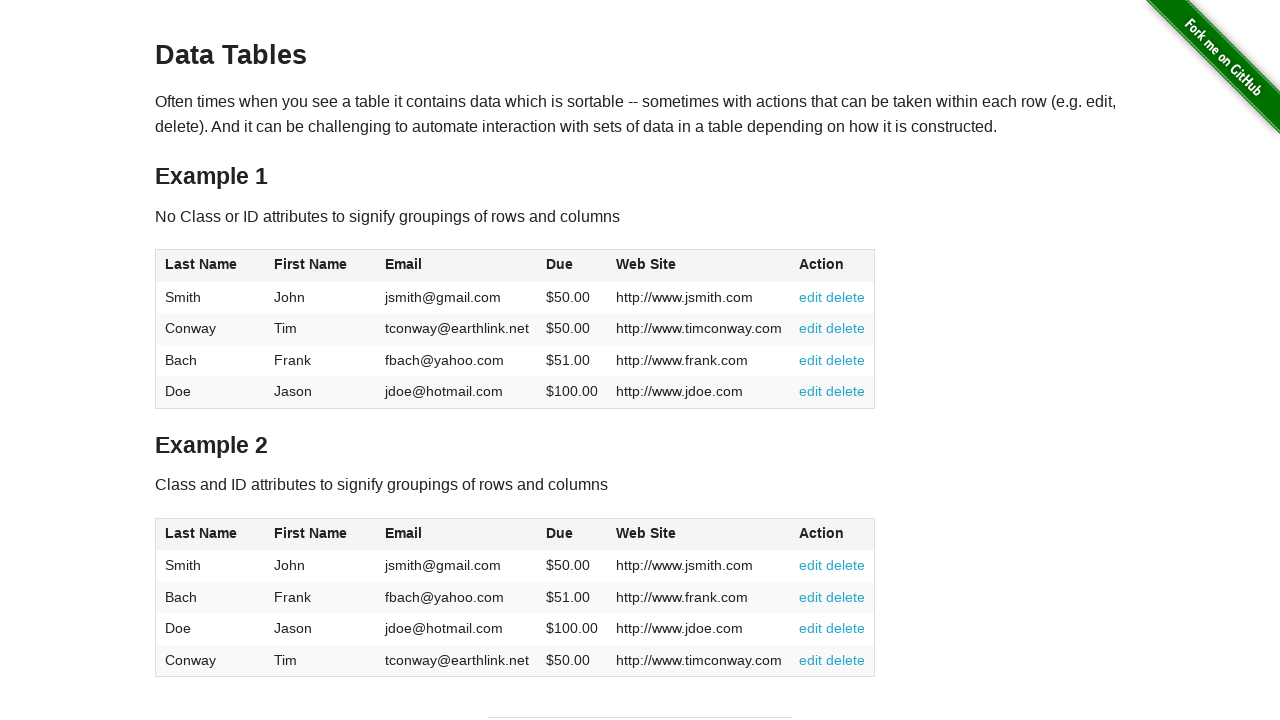